Tests that adding files to the collection feature works correctly

Starting URL: https://www.jsdelivr.com/package/npm/jsdelivr?version=0.1.2

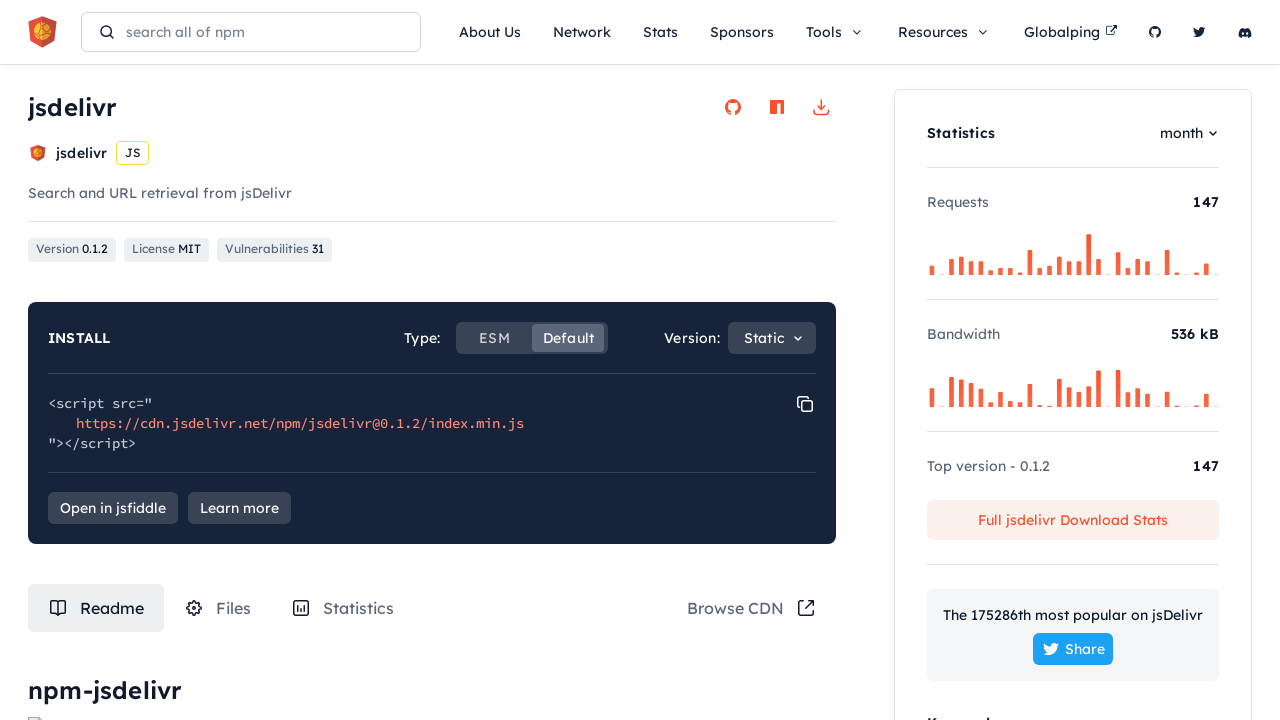

Waited for page to load
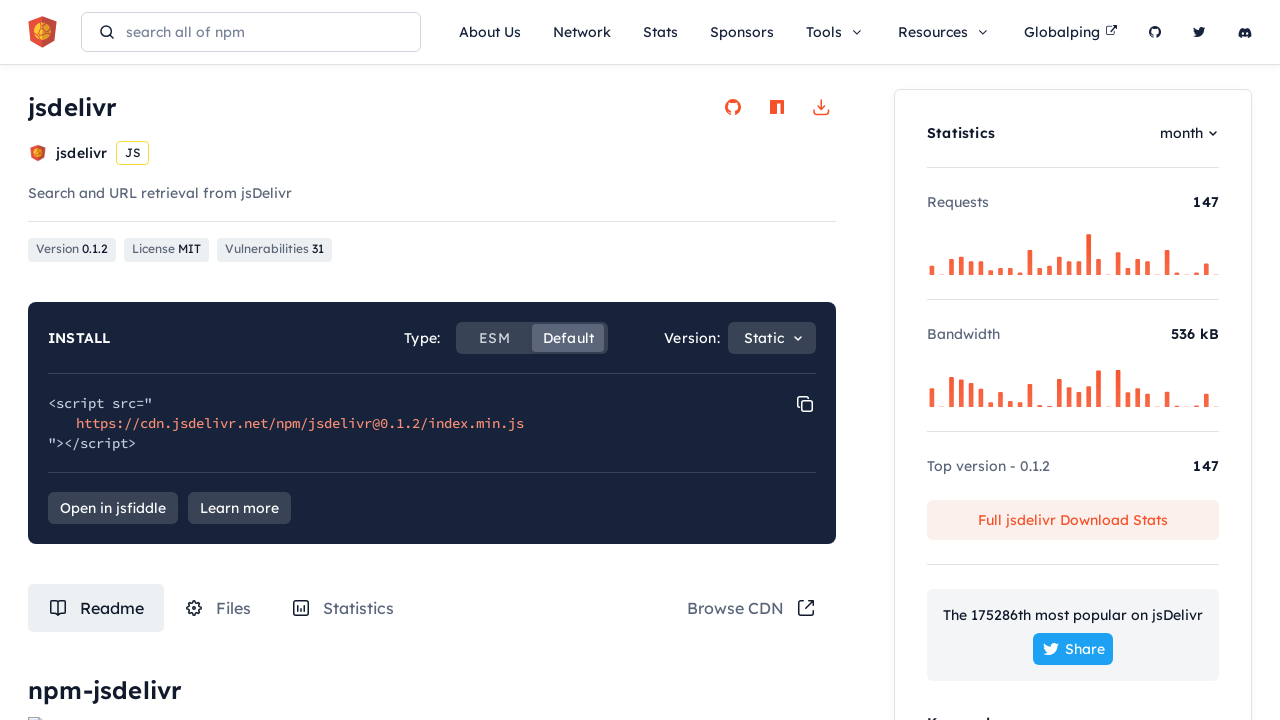

Clicked on the Files tab at (218, 608) on #tabRouteFiles
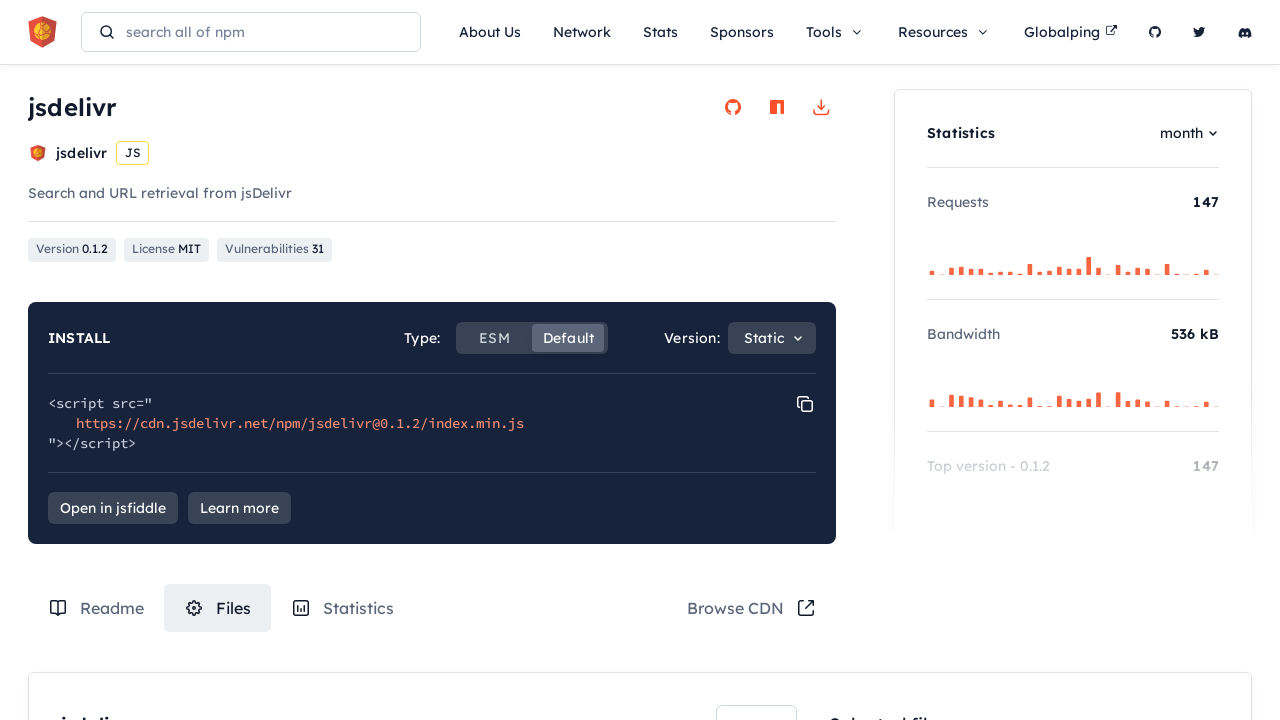

Selected the 8th file item at (771, 361) on .box-content-wrapper .file-item:nth-of-type(8) label
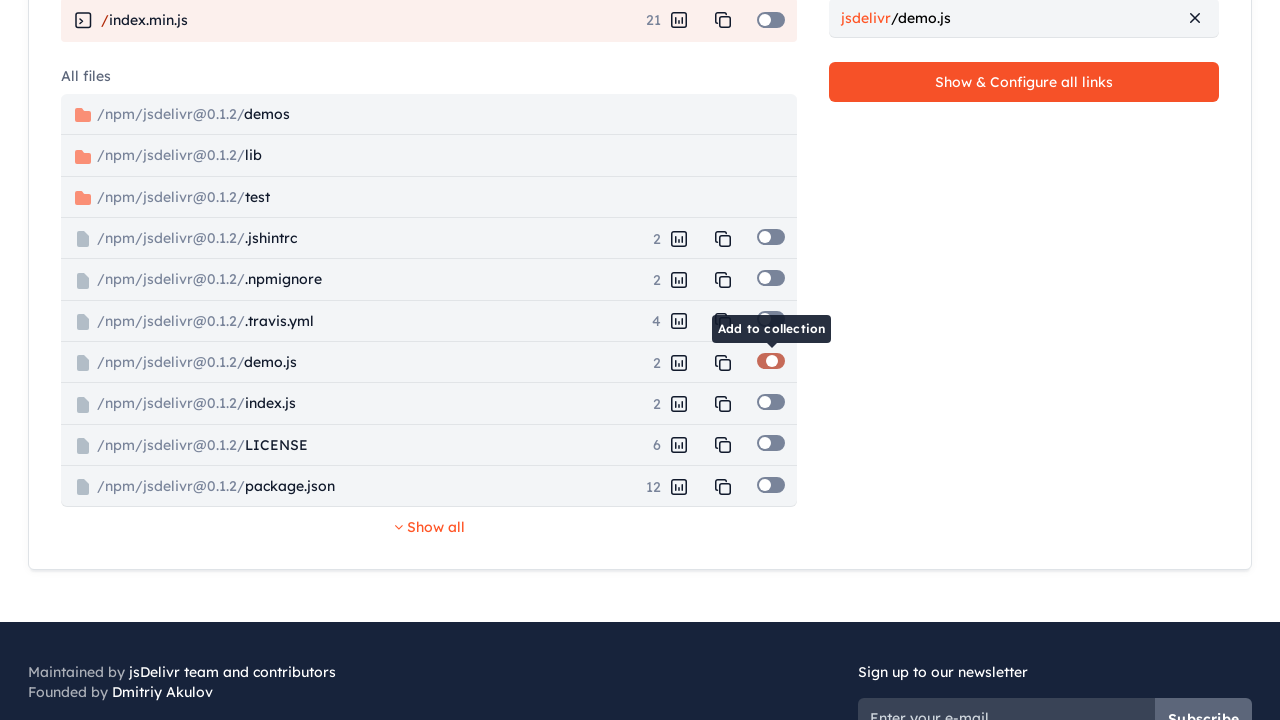

Selected the 9th file item at (771, 402) on .box-content-wrapper .file-item:nth-of-type(9) label
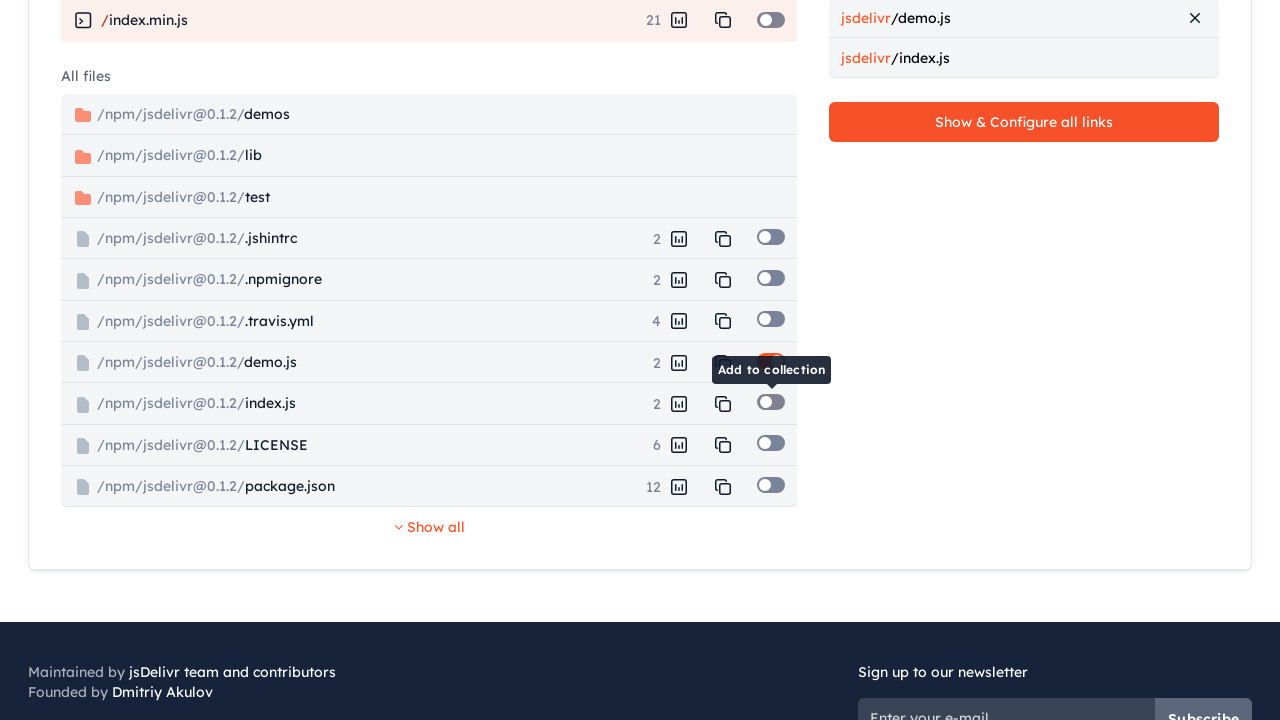

Waited for file selection to complete
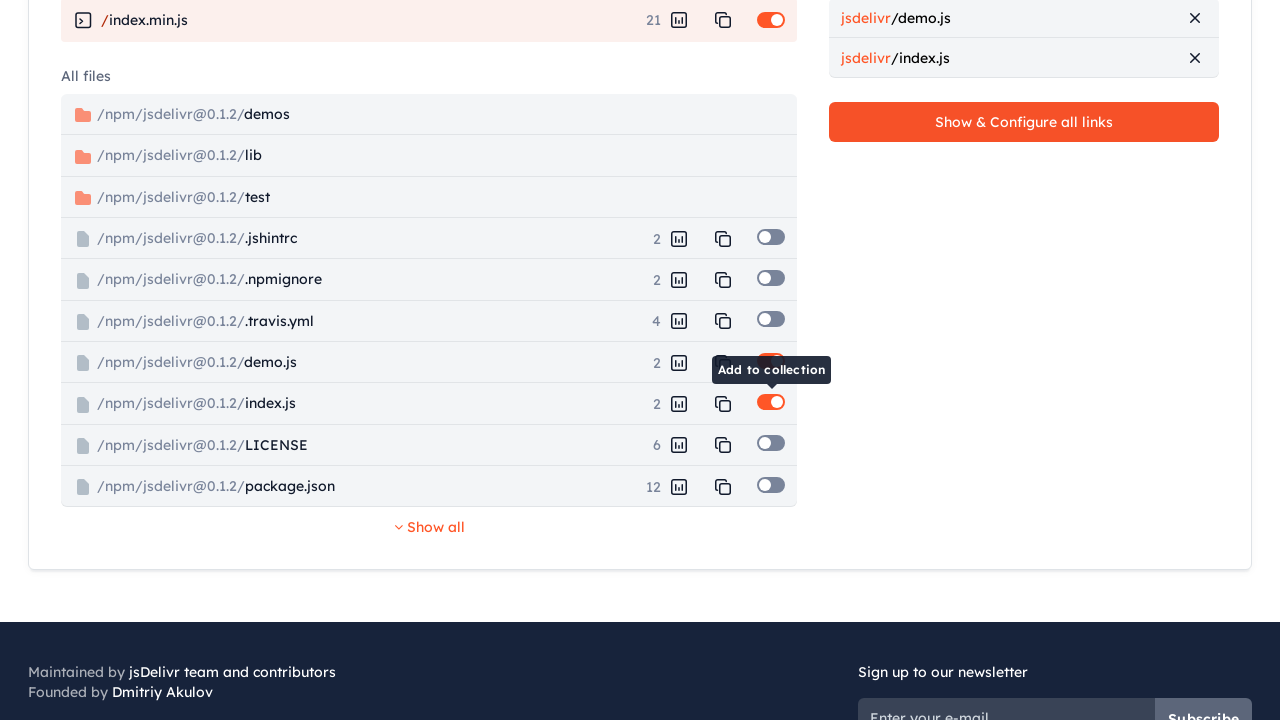

Clicked the config button in the collection box at (1024, 122) on .c-collection-box .config-btn
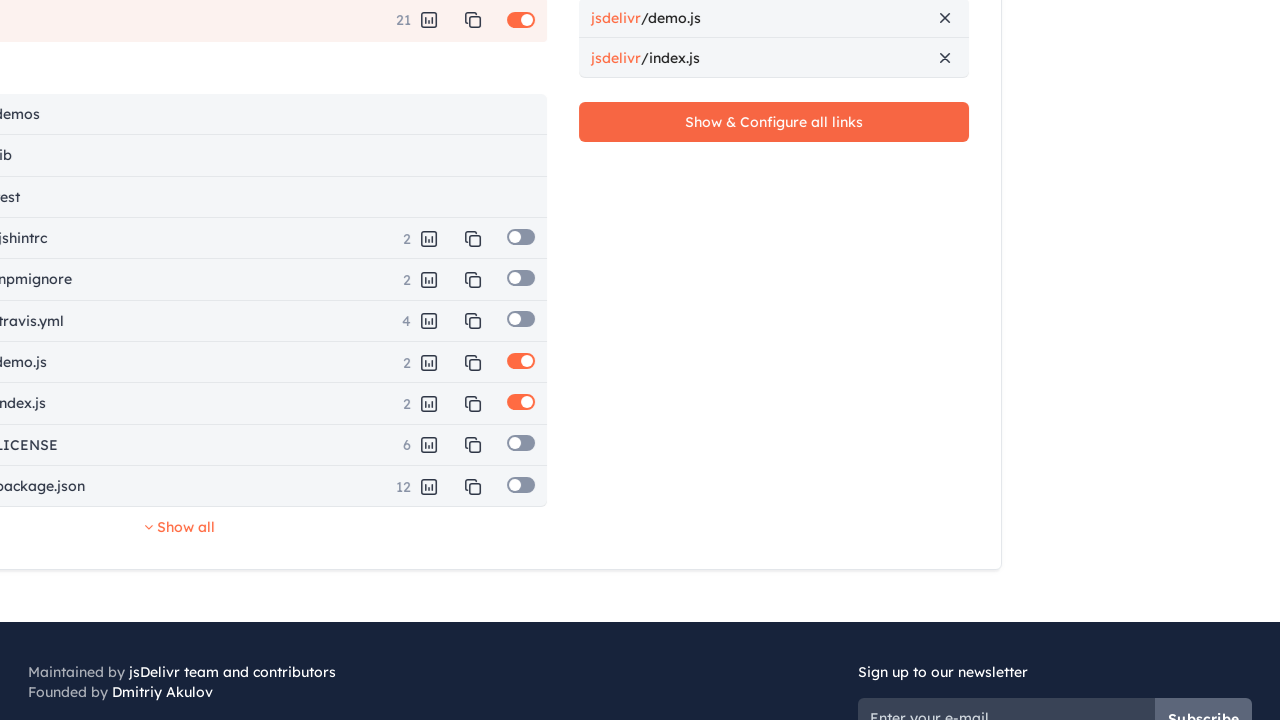

Waited for collection to update
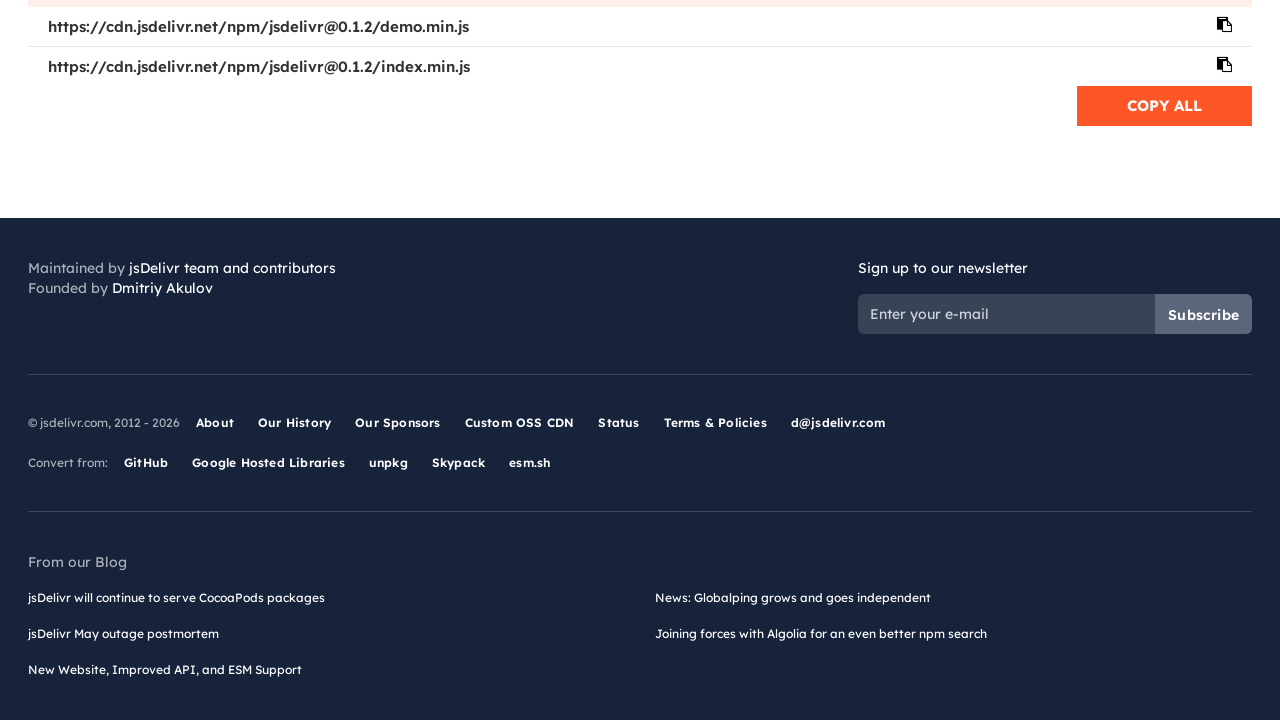

Verified that collection links are displayed
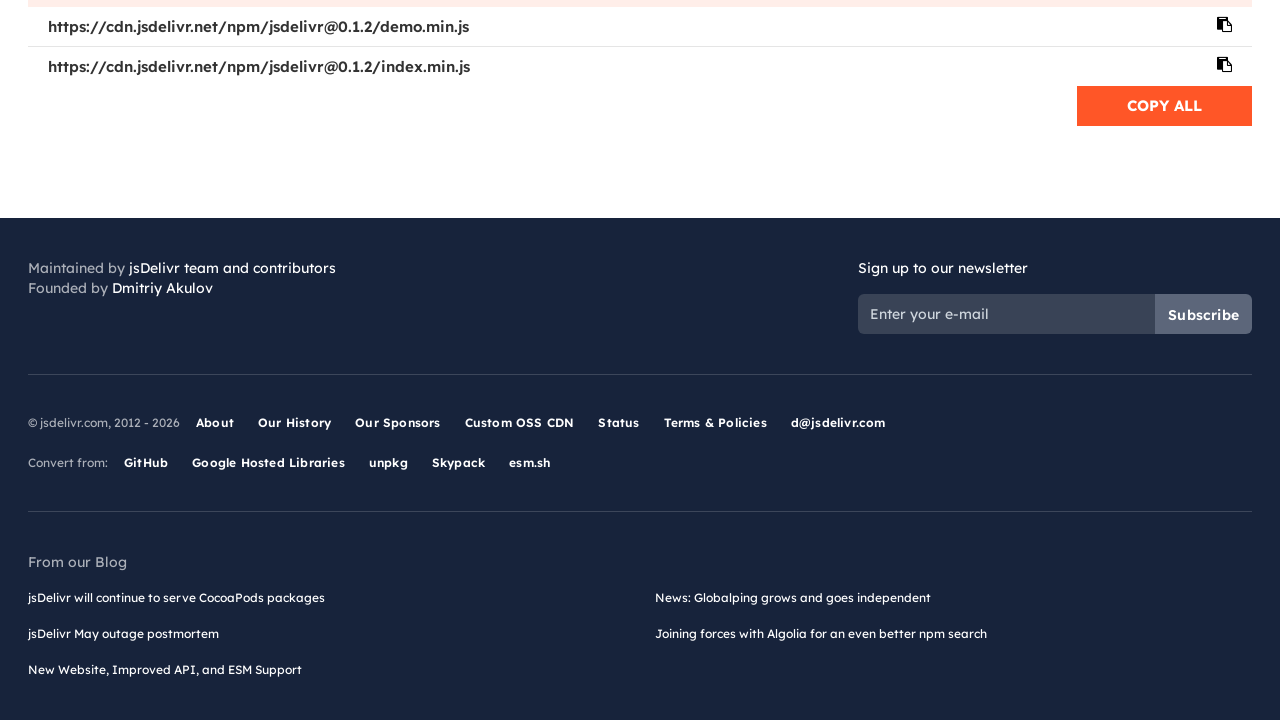

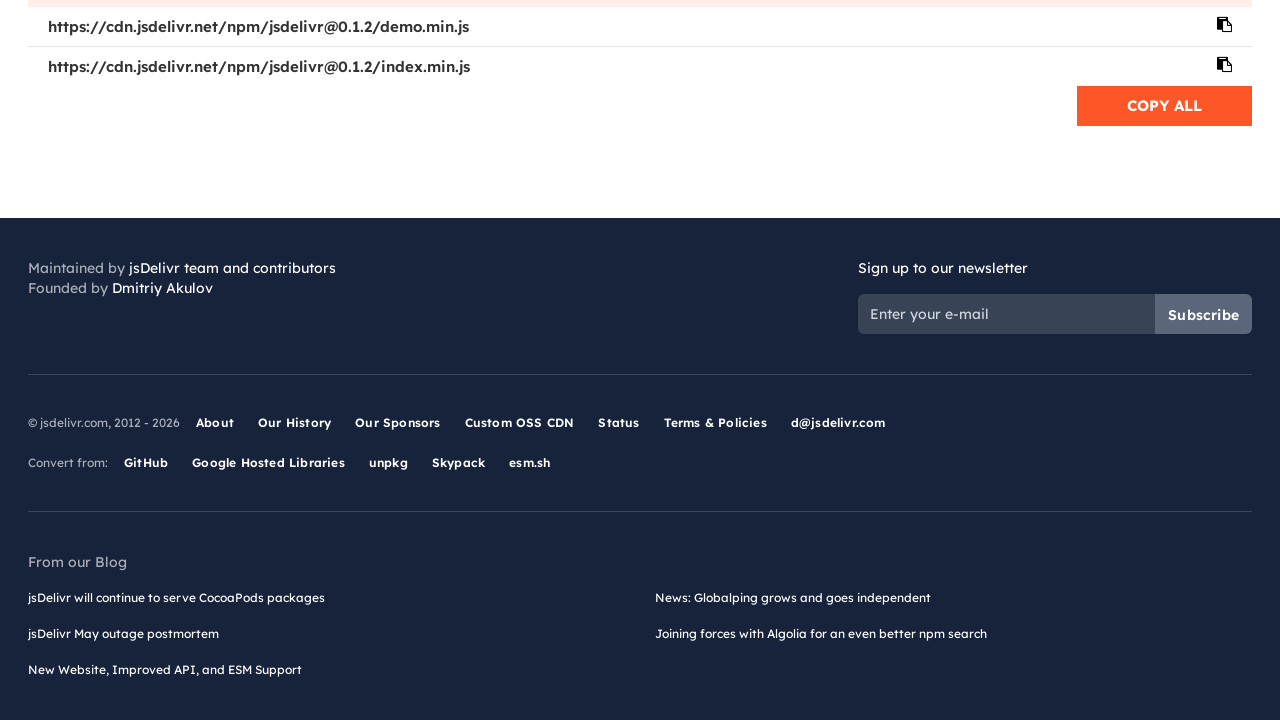